Navigates to the Broken Images test page on the-internet.herokuapp.com and verifies that image elements are present on the page.

Starting URL: https://the-internet.herokuapp.com

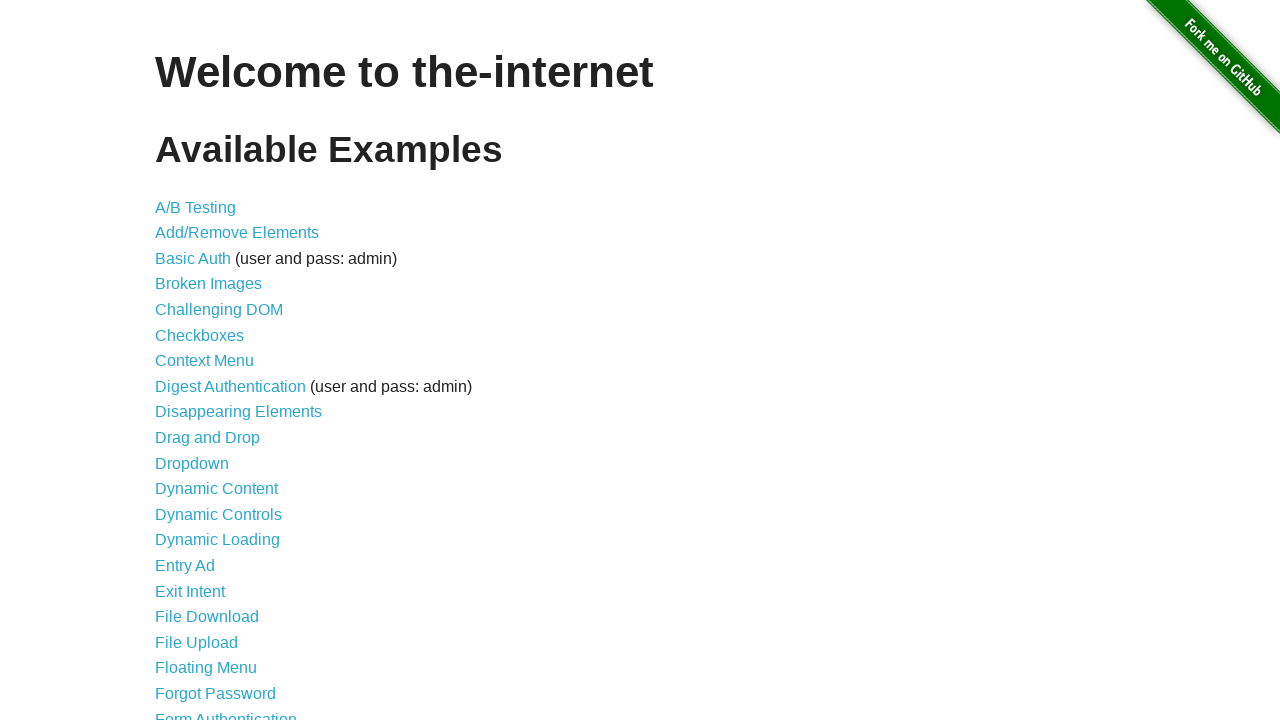

Navigated to the-internet.herokuapp.com homepage
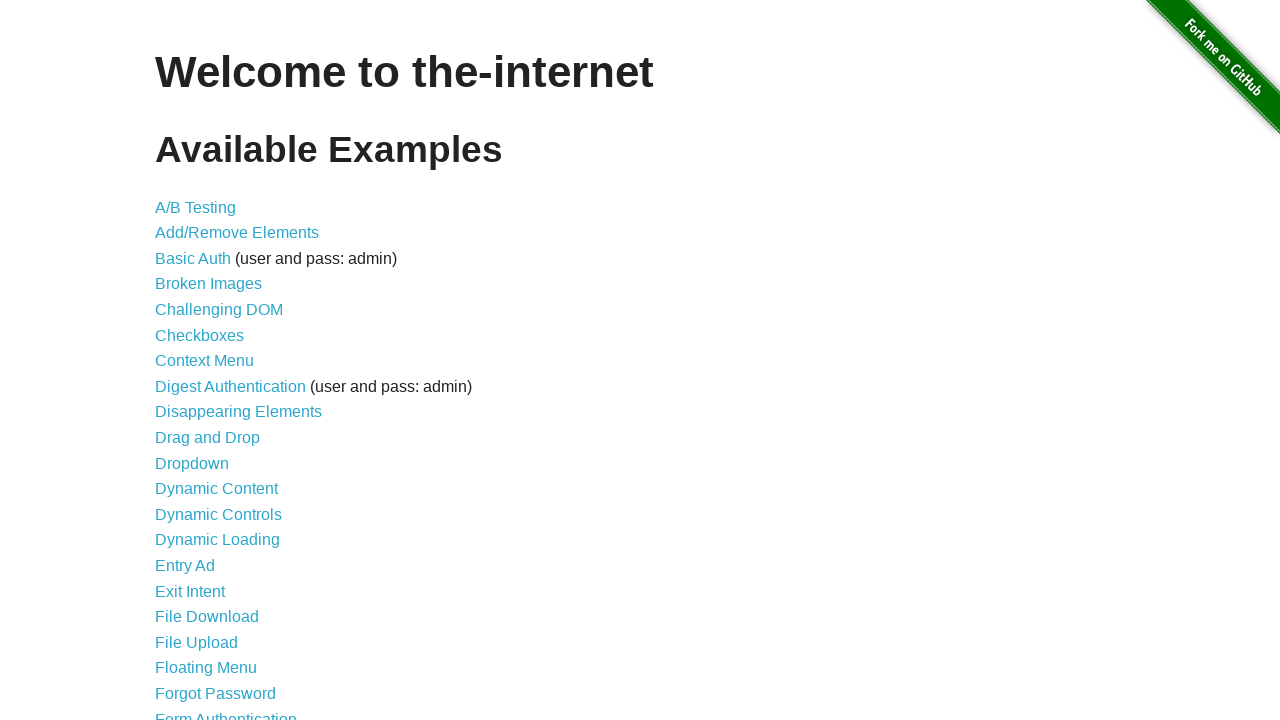

Clicked on the Broken Images link at (208, 284) on a:text('Broken Images')
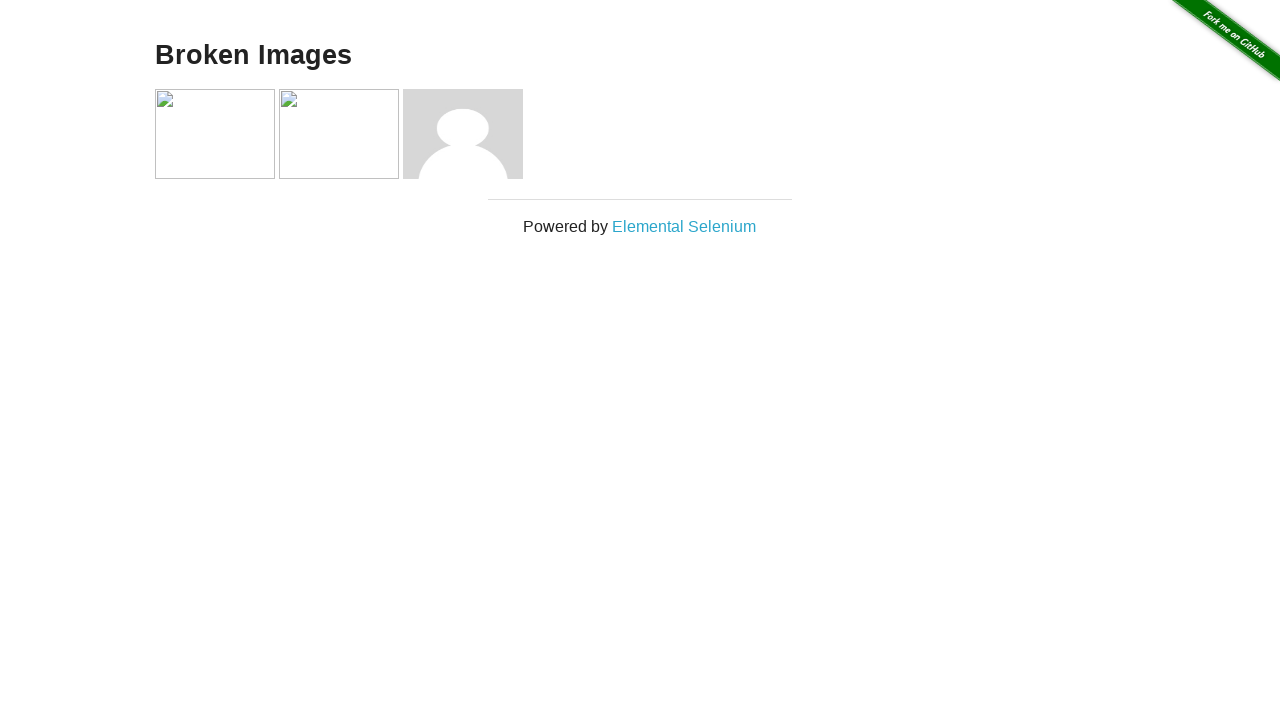

Images loaded on the Broken Images page
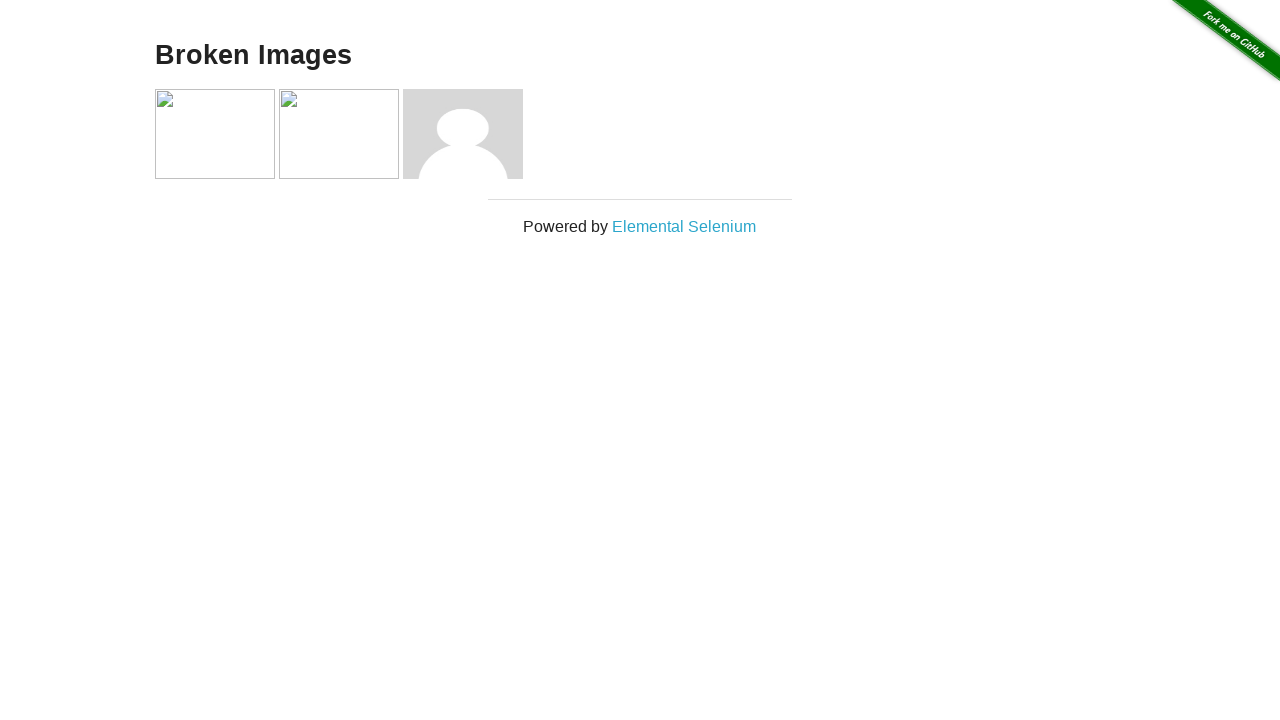

Verified 4 image elements are present on the page
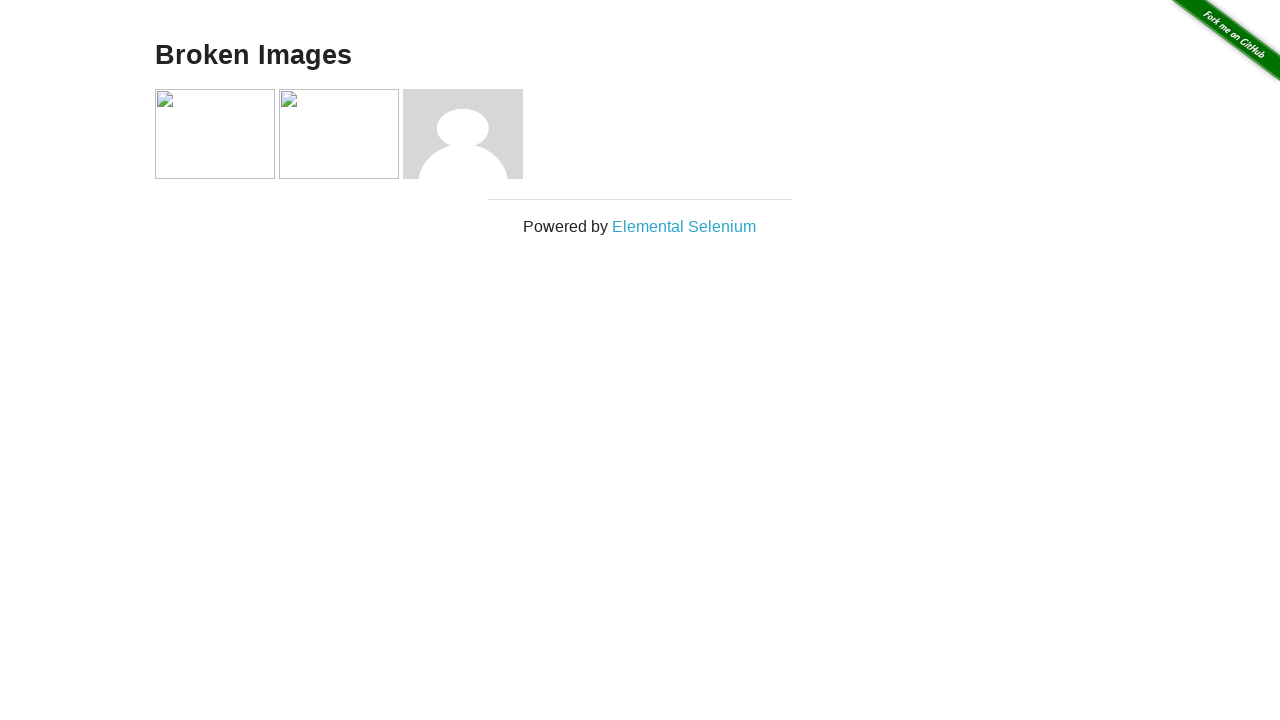

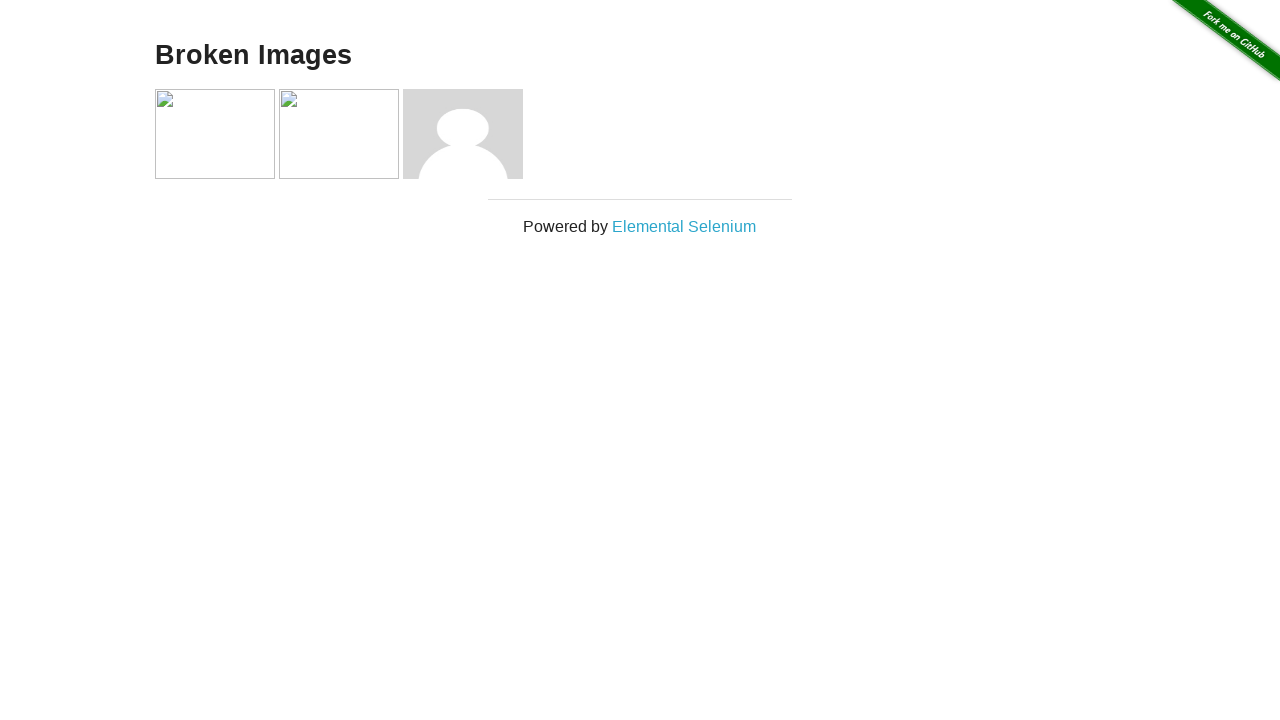